Tests the Permanent Address field on a text box form by verifying its label and filling it with an address

Starting URL: https://demoqa.com/text-box

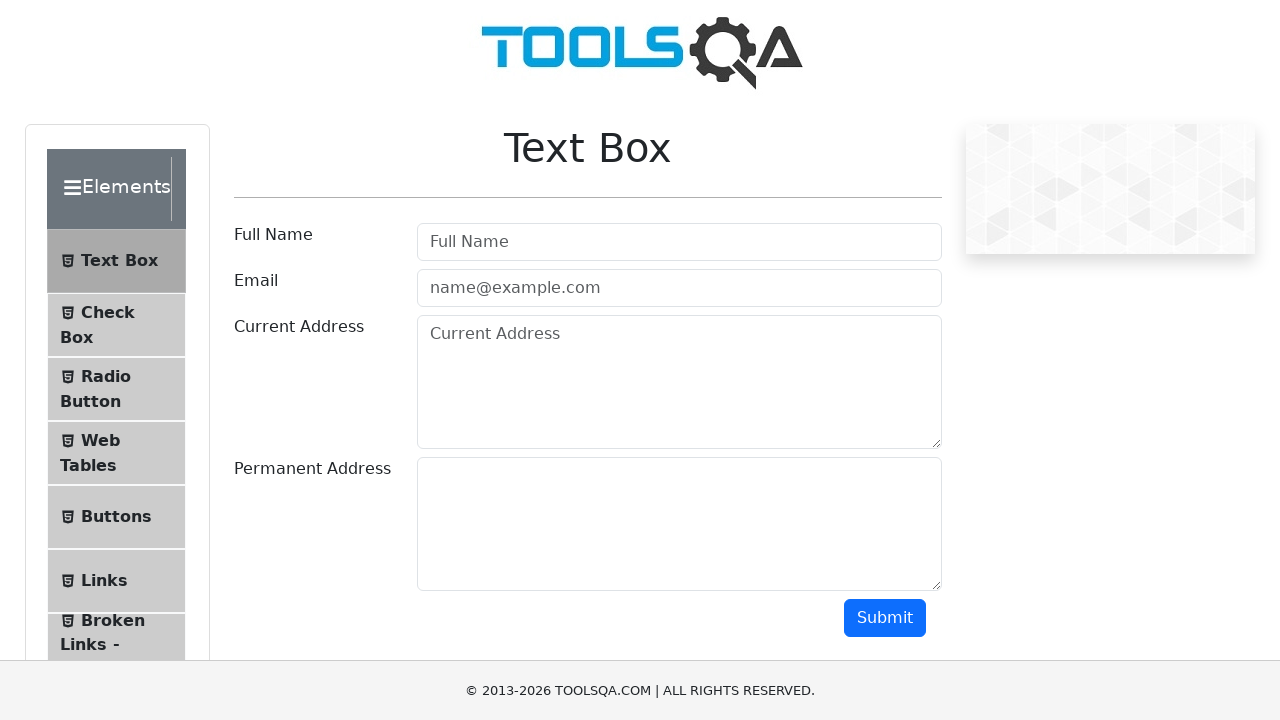

Located the Permanent Address label element
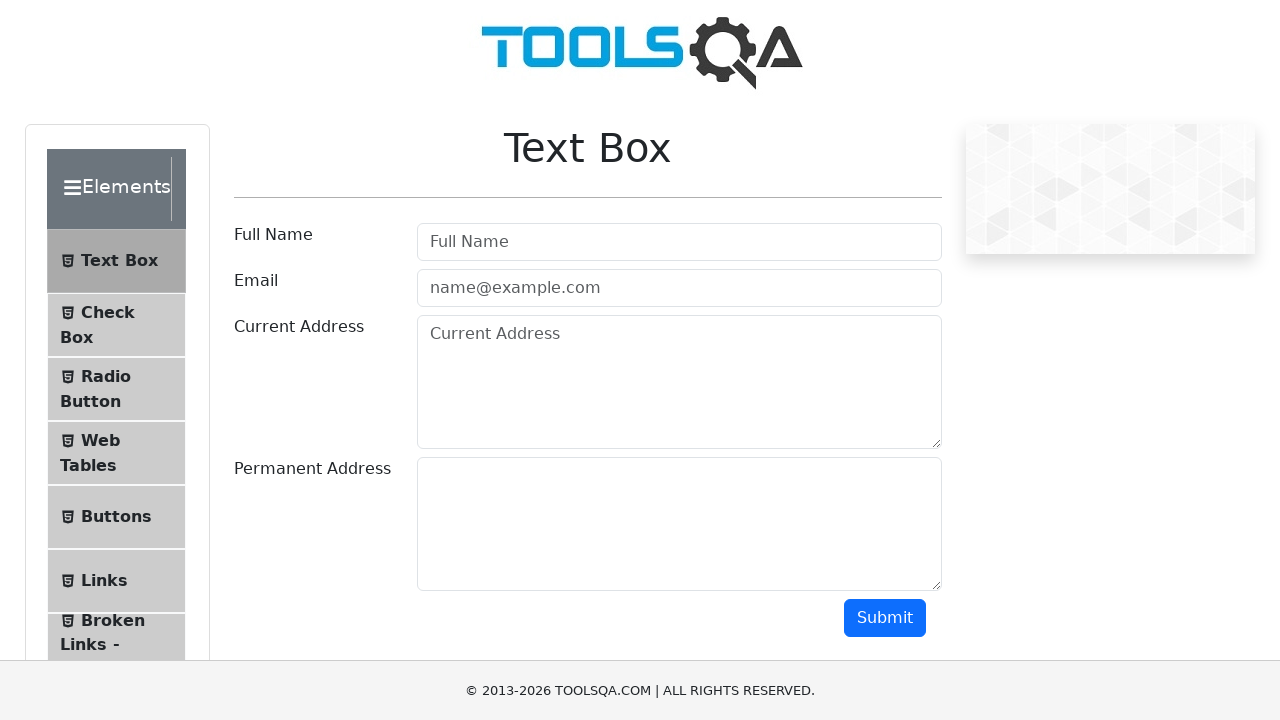

Verified Permanent Address label text is correct
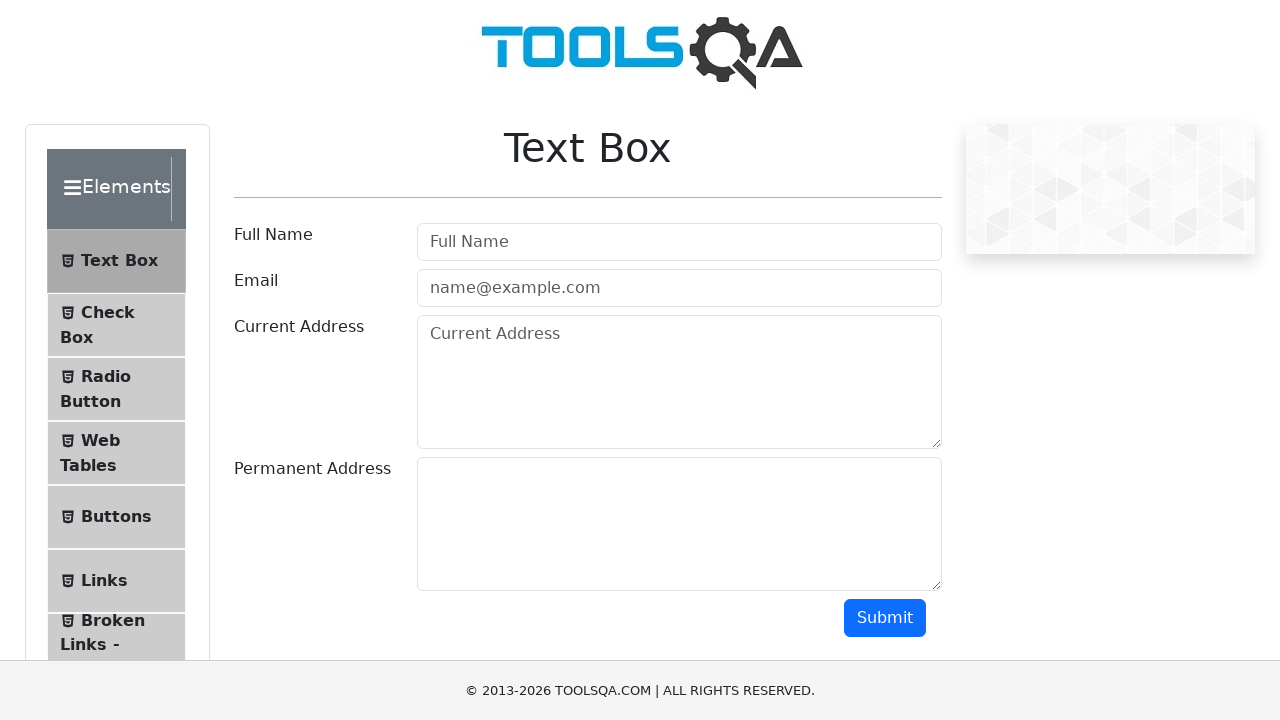

Located the Permanent Address textarea field
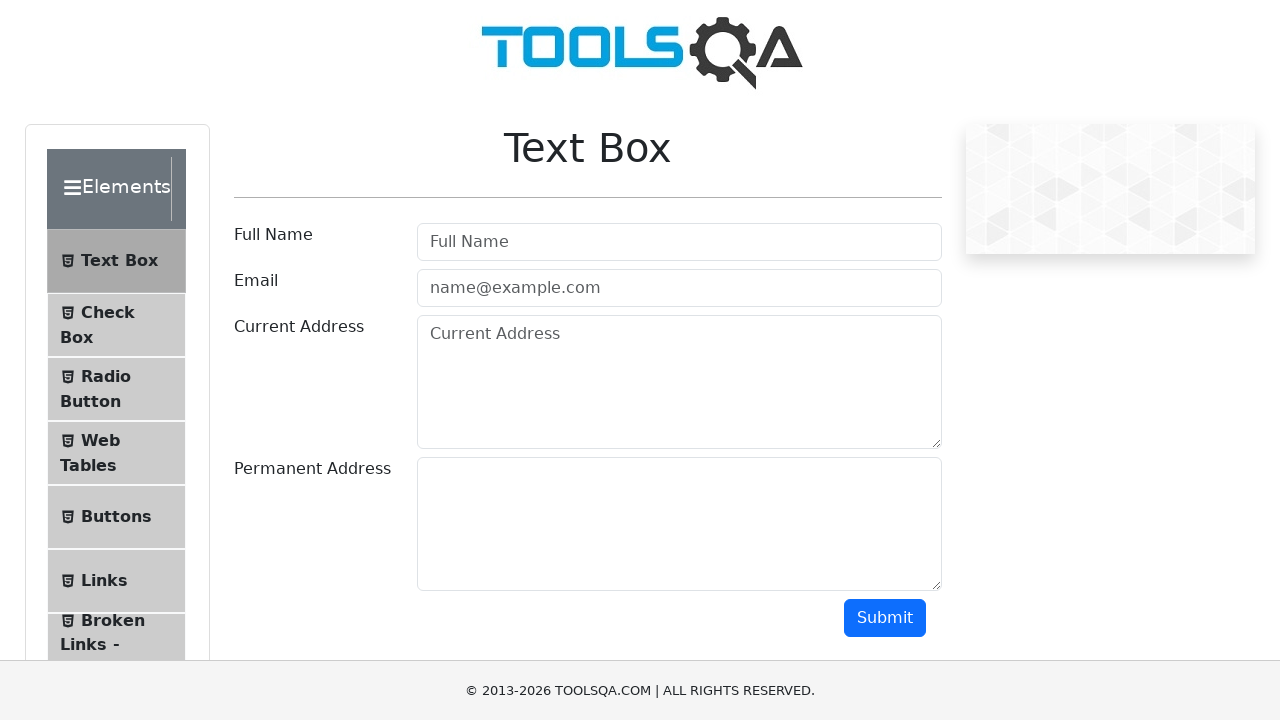

Filled Permanent Address field with '456 Oak Avenue, Suite 200, Los Angeles, CA 90028' on #permanentAddress
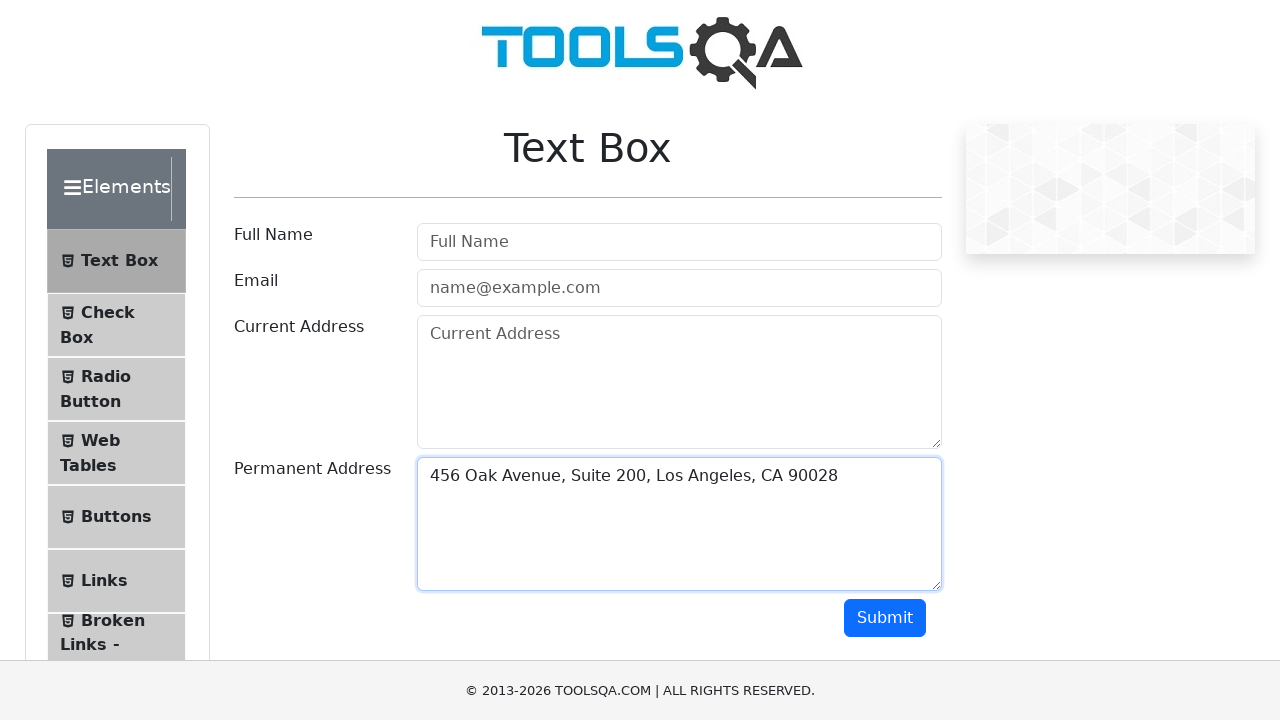

Confirmed Permanent Address field is attached to DOM
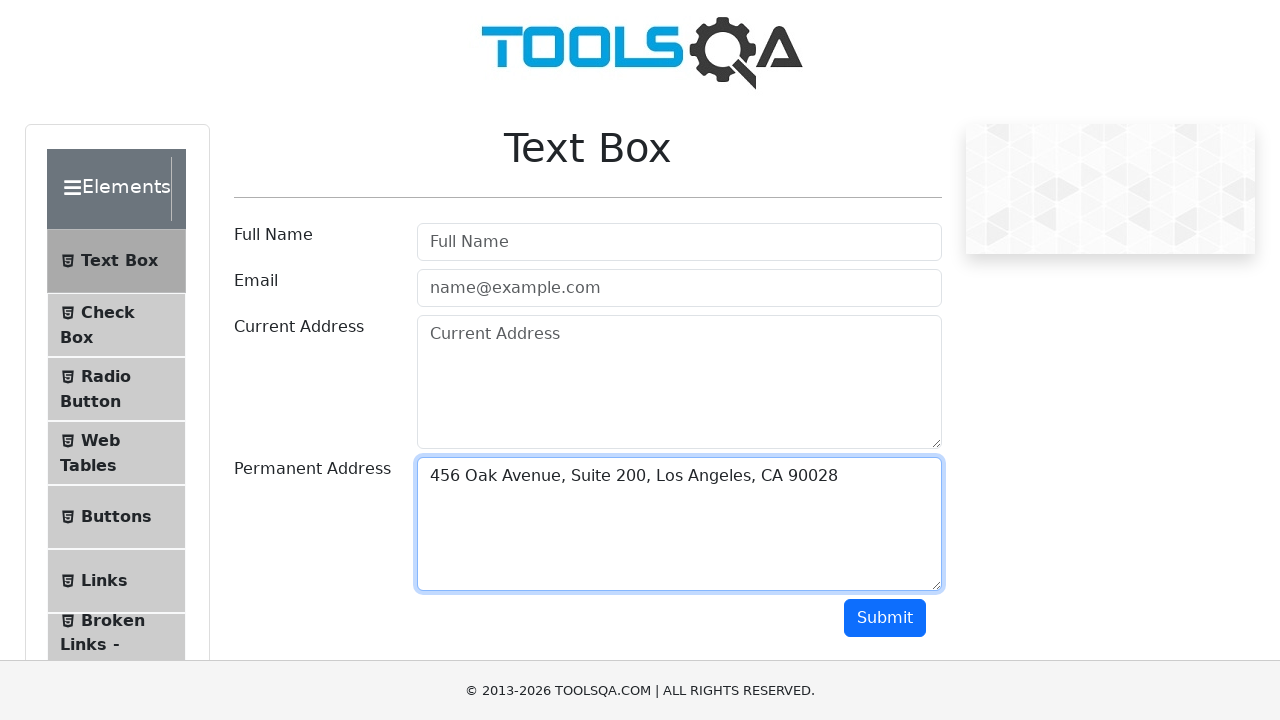

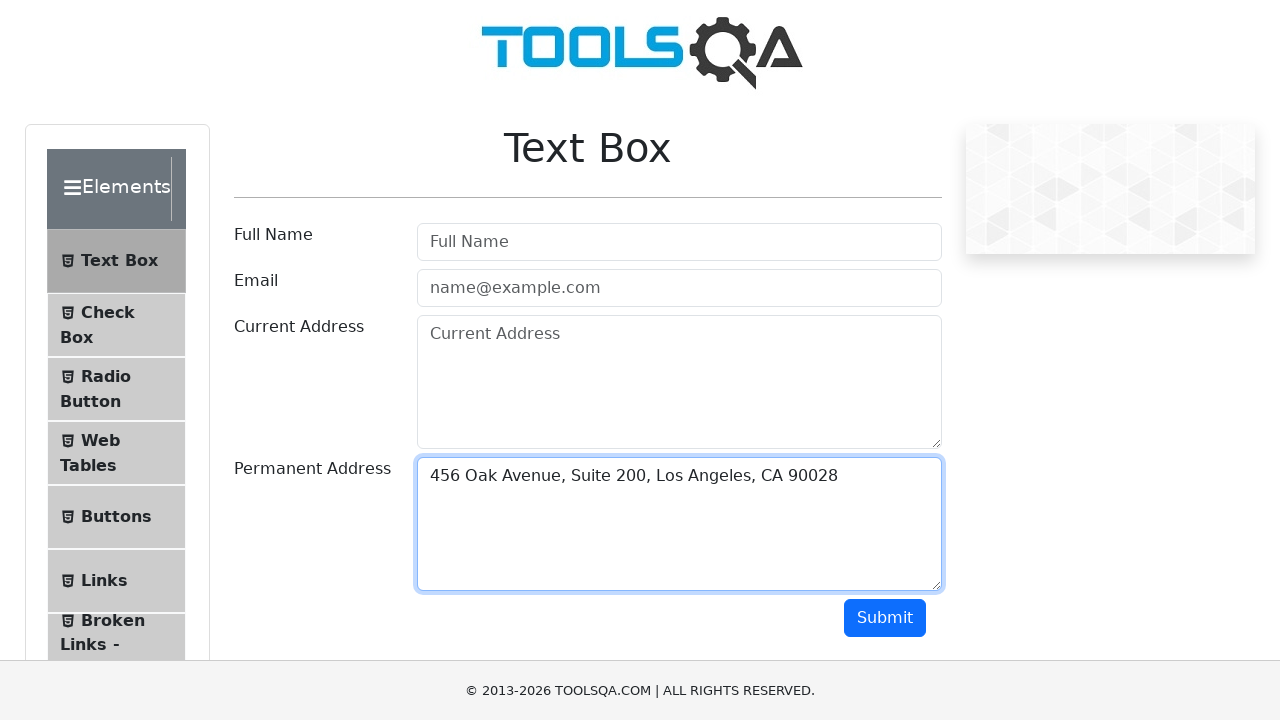